Tests unmarking todo items as complete by unchecking their checkboxes

Starting URL: https://demo.playwright.dev/todomvc

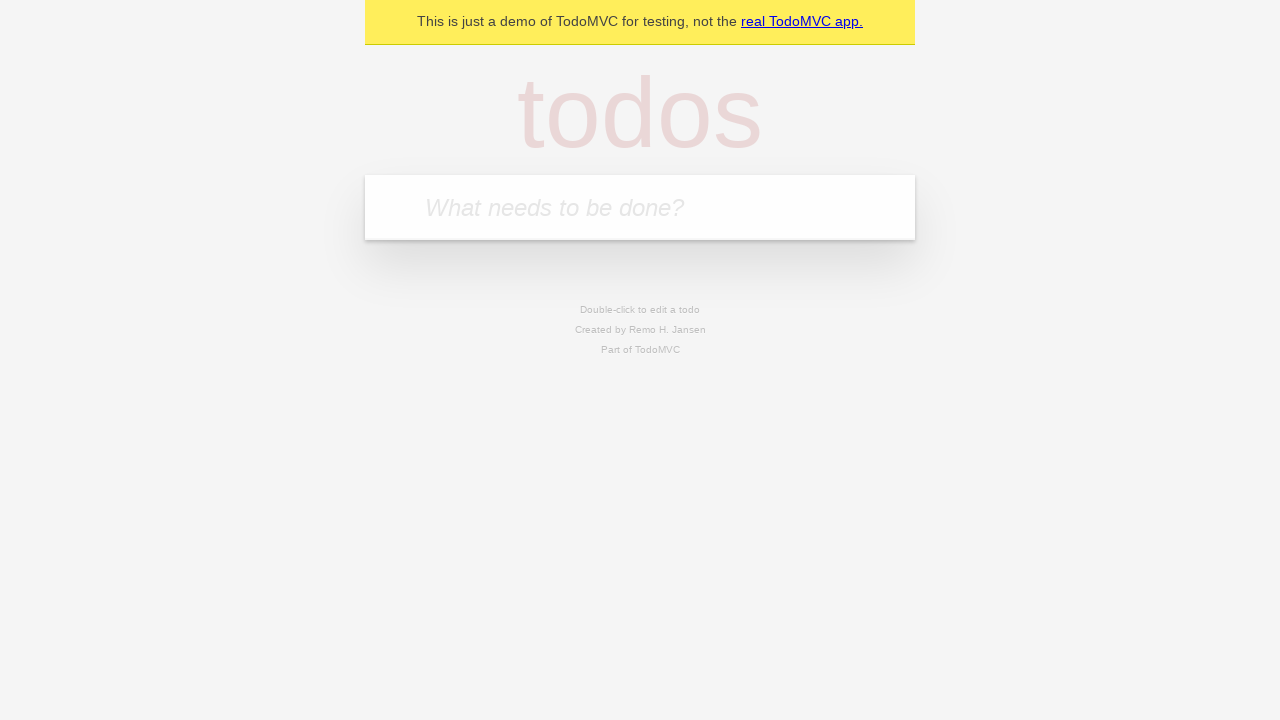

Filled todo input with 'buy some cheese' on internal:attr=[placeholder="What needs to be done?"i]
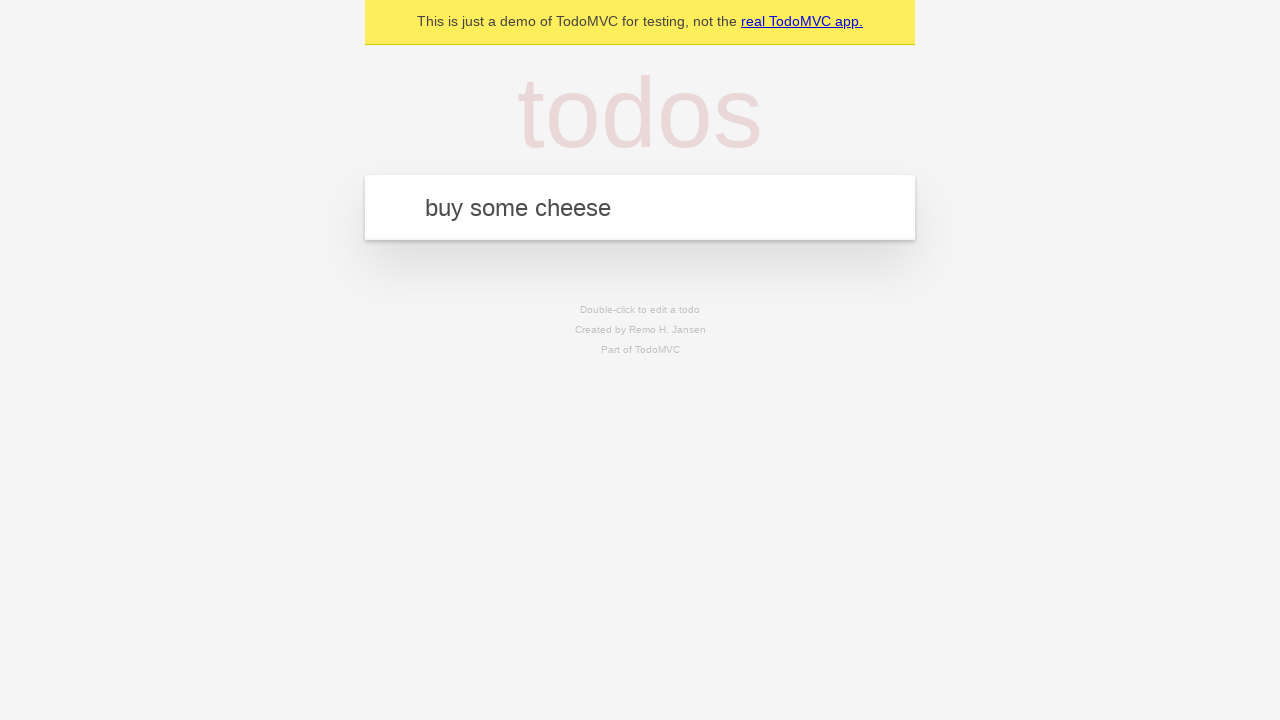

Pressed Enter to create first todo item on internal:attr=[placeholder="What needs to be done?"i]
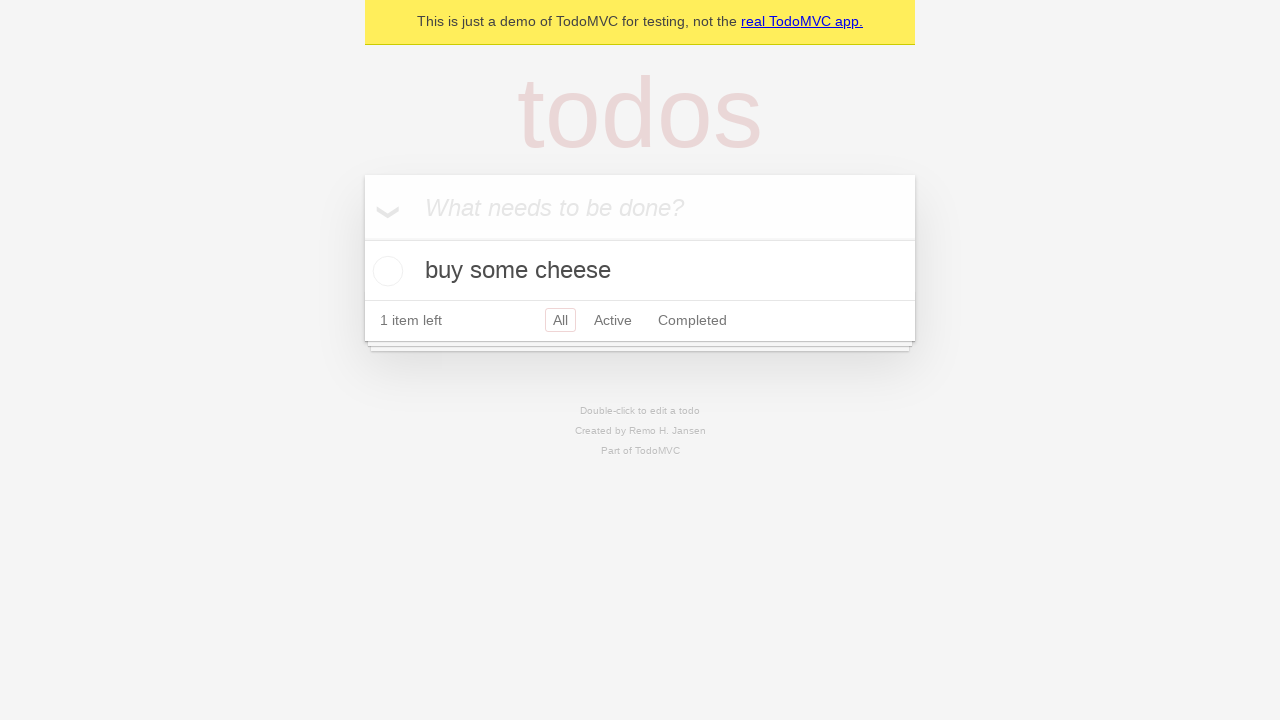

Filled todo input with 'feed the cat' on internal:attr=[placeholder="What needs to be done?"i]
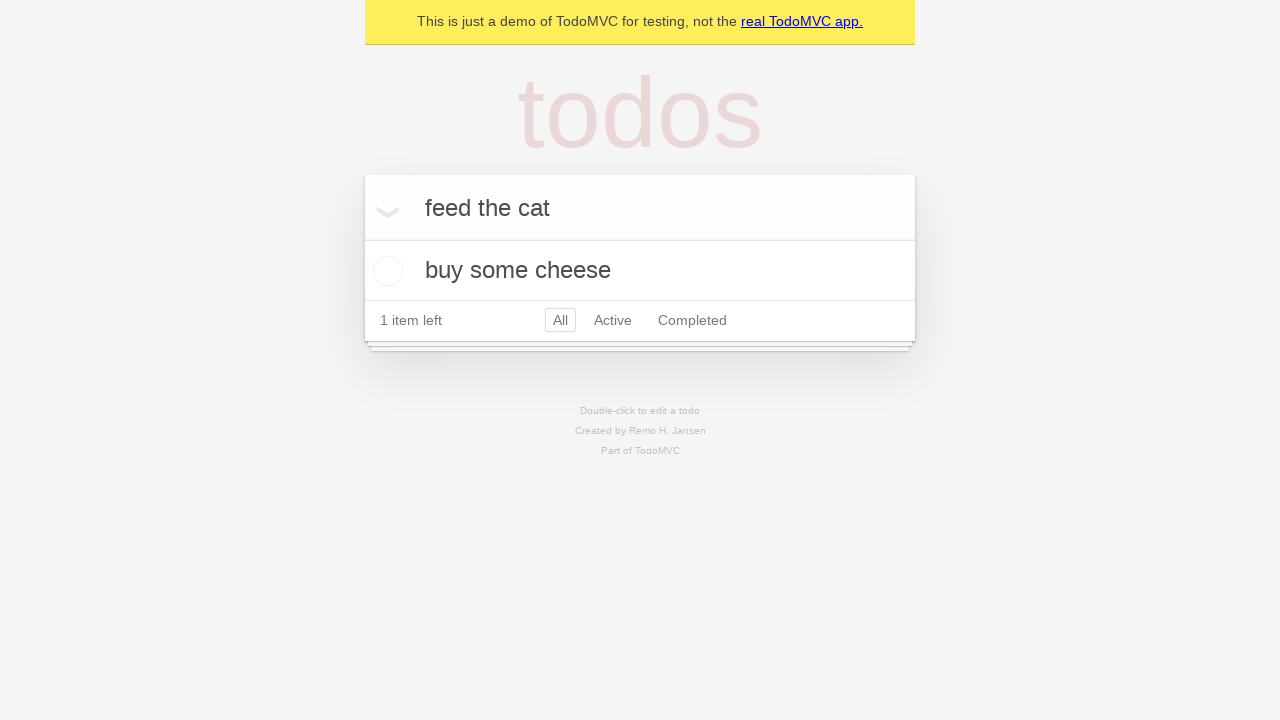

Pressed Enter to create second todo item on internal:attr=[placeholder="What needs to be done?"i]
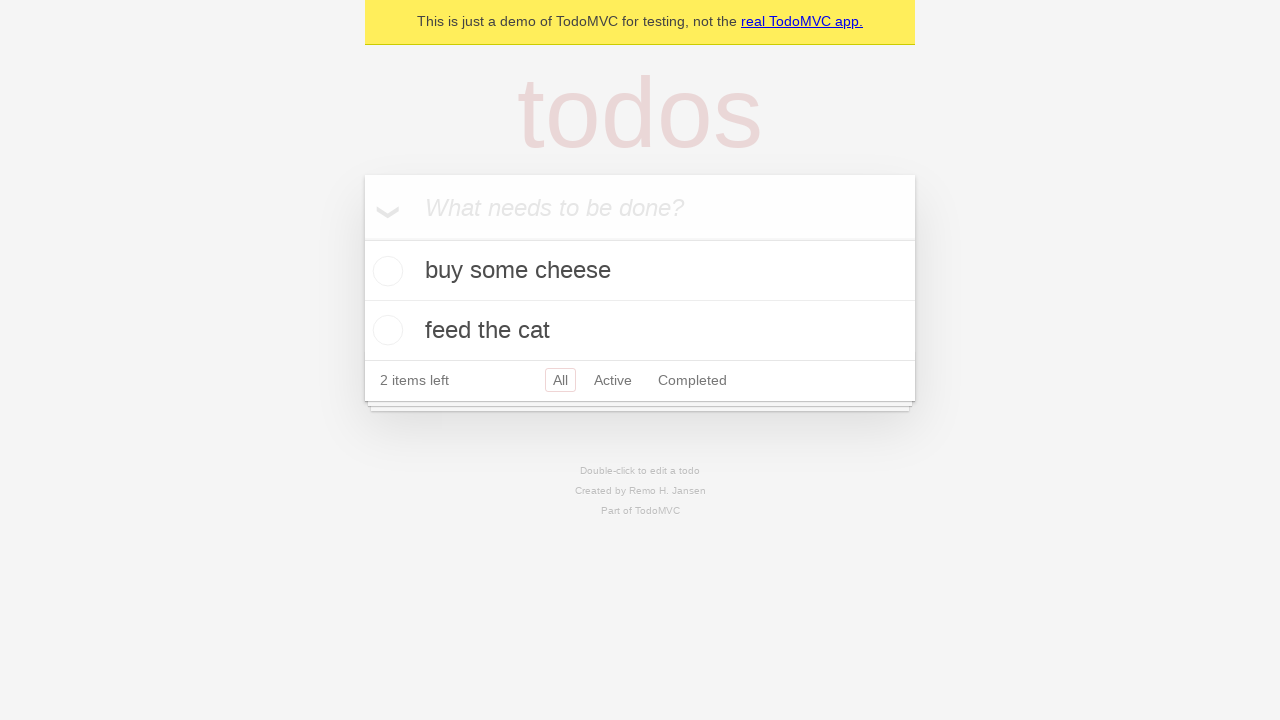

Checked the first todo item checkbox at (385, 271) on internal:testid=[data-testid="todo-item"s] >> nth=0 >> internal:role=checkbox
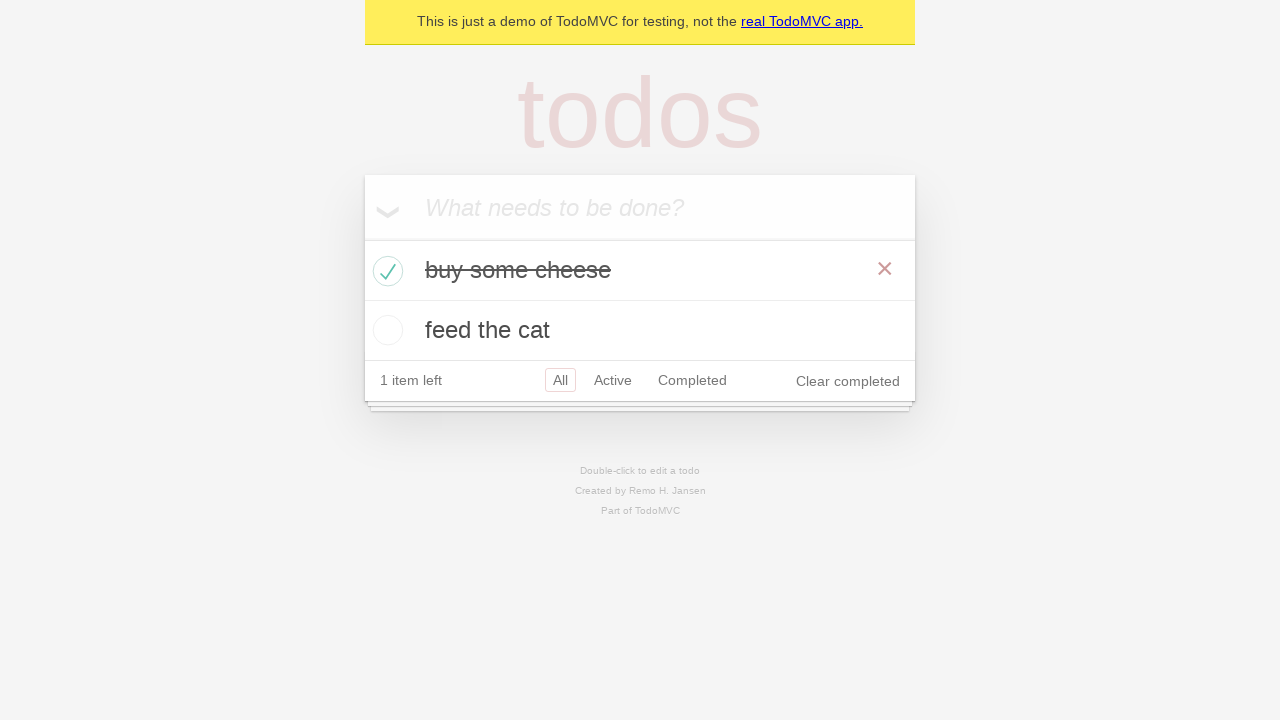

Unchecked the first todo item checkbox to mark it as incomplete at (385, 271) on internal:testid=[data-testid="todo-item"s] >> nth=0 >> internal:role=checkbox
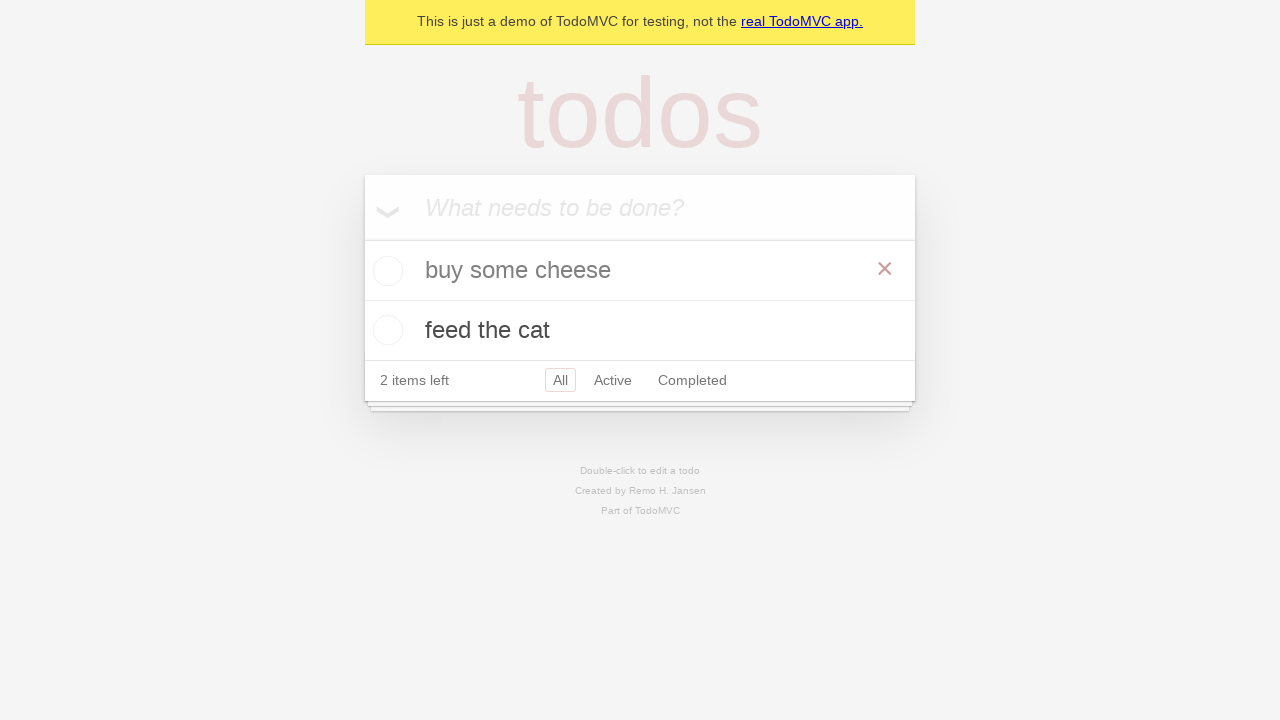

Verified todo item is visible
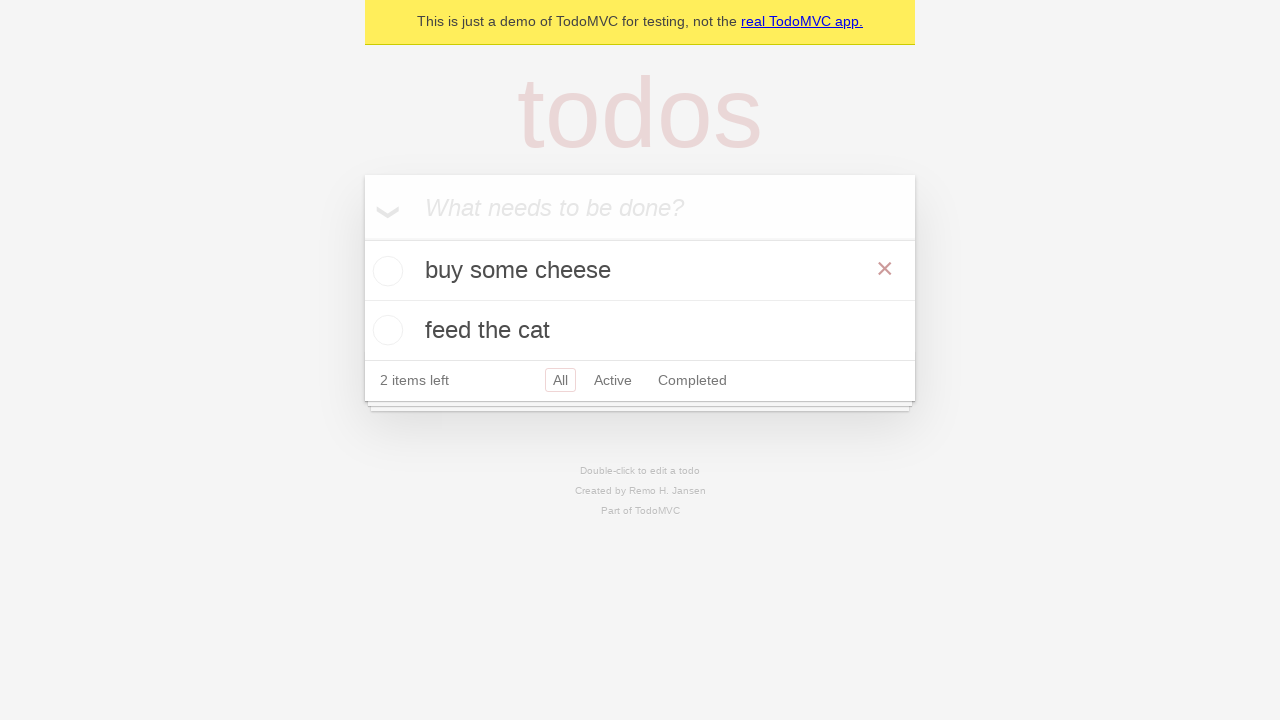

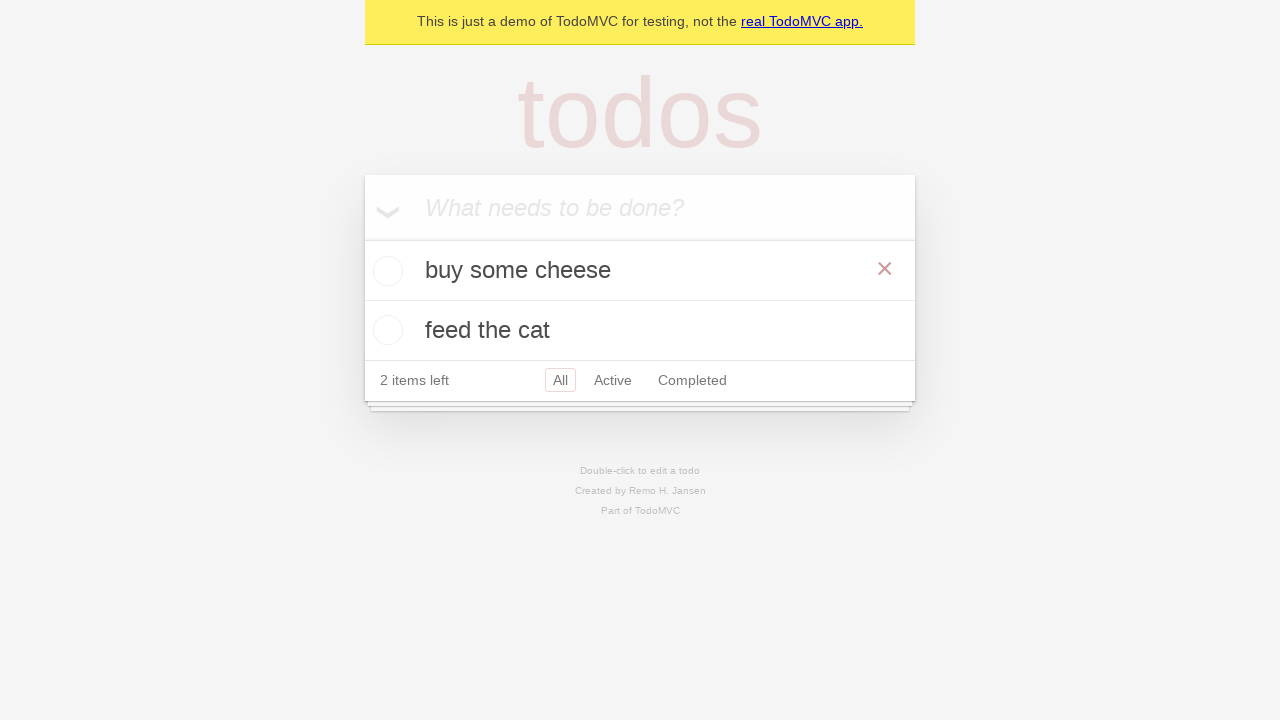